Tests clicking reveal button and attempting to interact with revealed input, expecting failure without waits

Starting URL: https://www.selenium.dev/selenium/web/dynamic.html

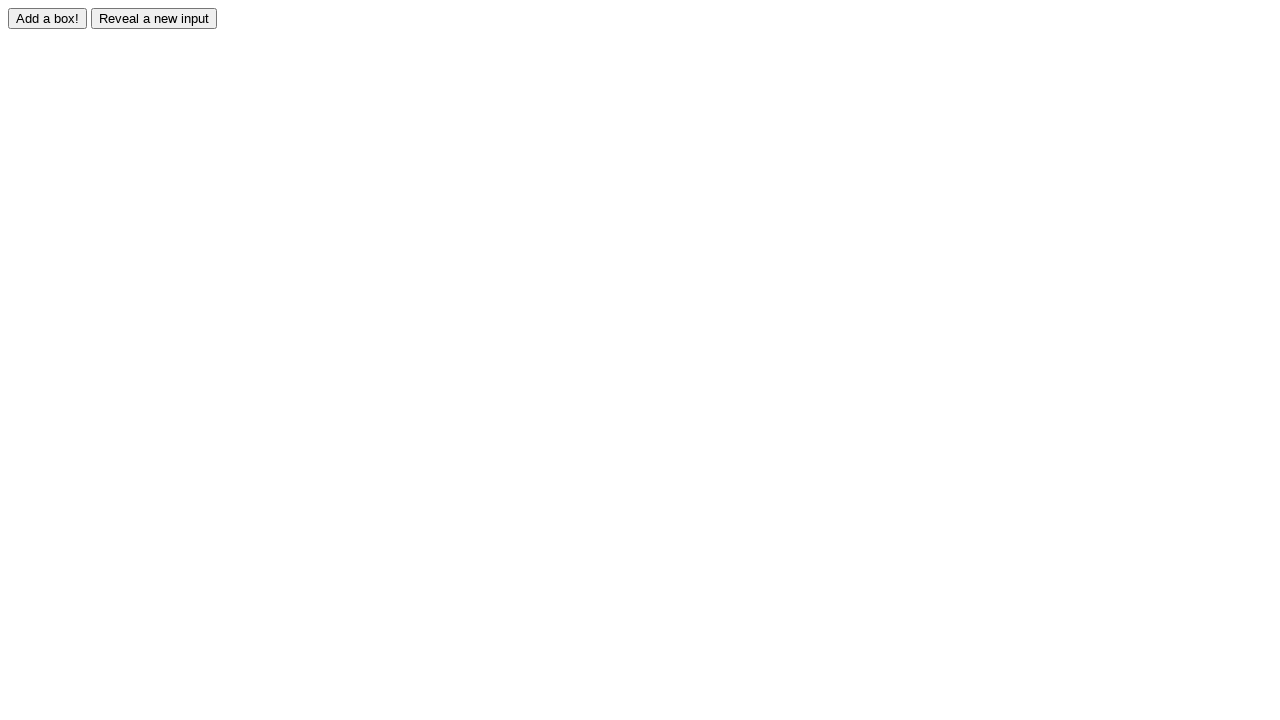

Clicked reveal button to display hidden input at (154, 18) on #reveal
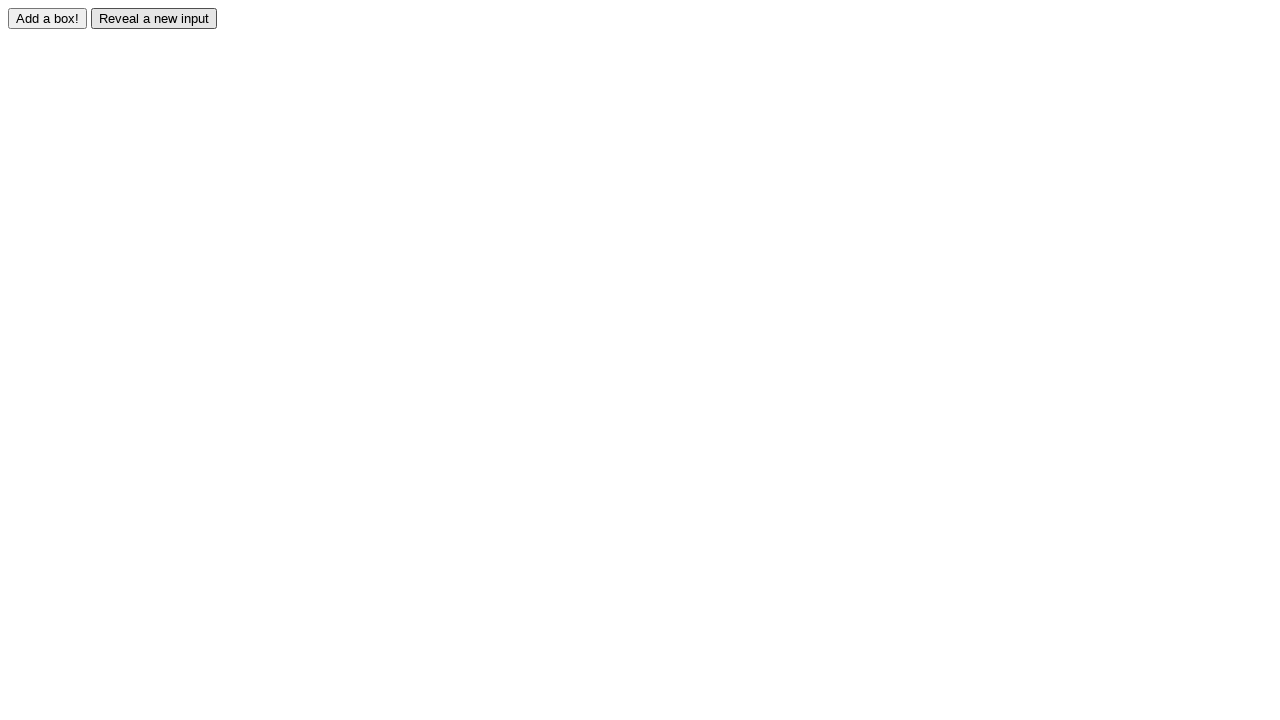

Located revealed input element
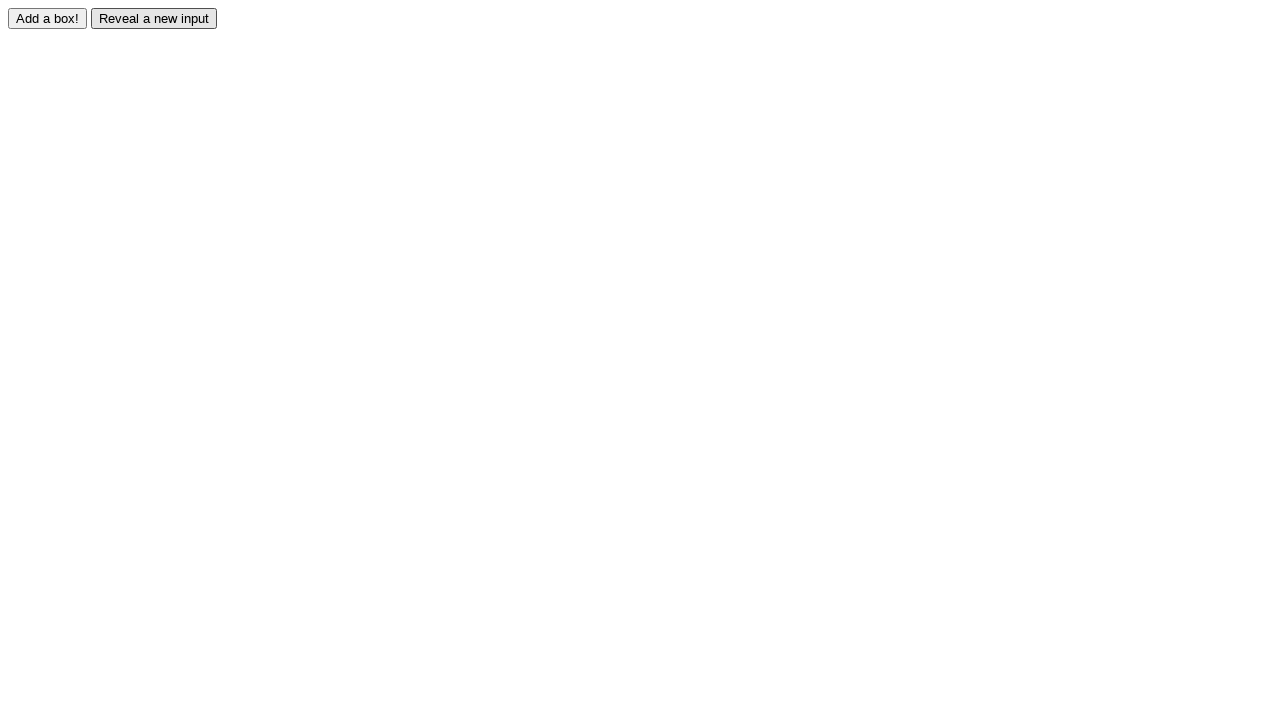

Attempted to fill revealed input with 'Displayed' on #revealed
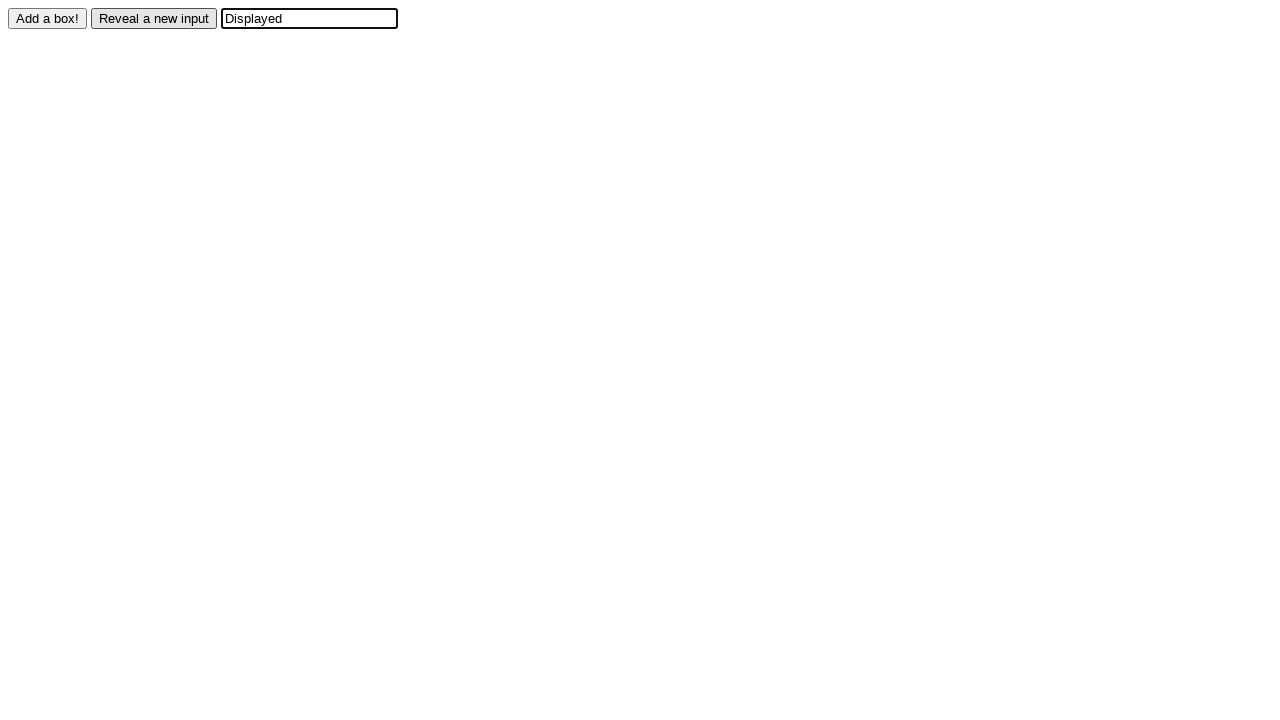

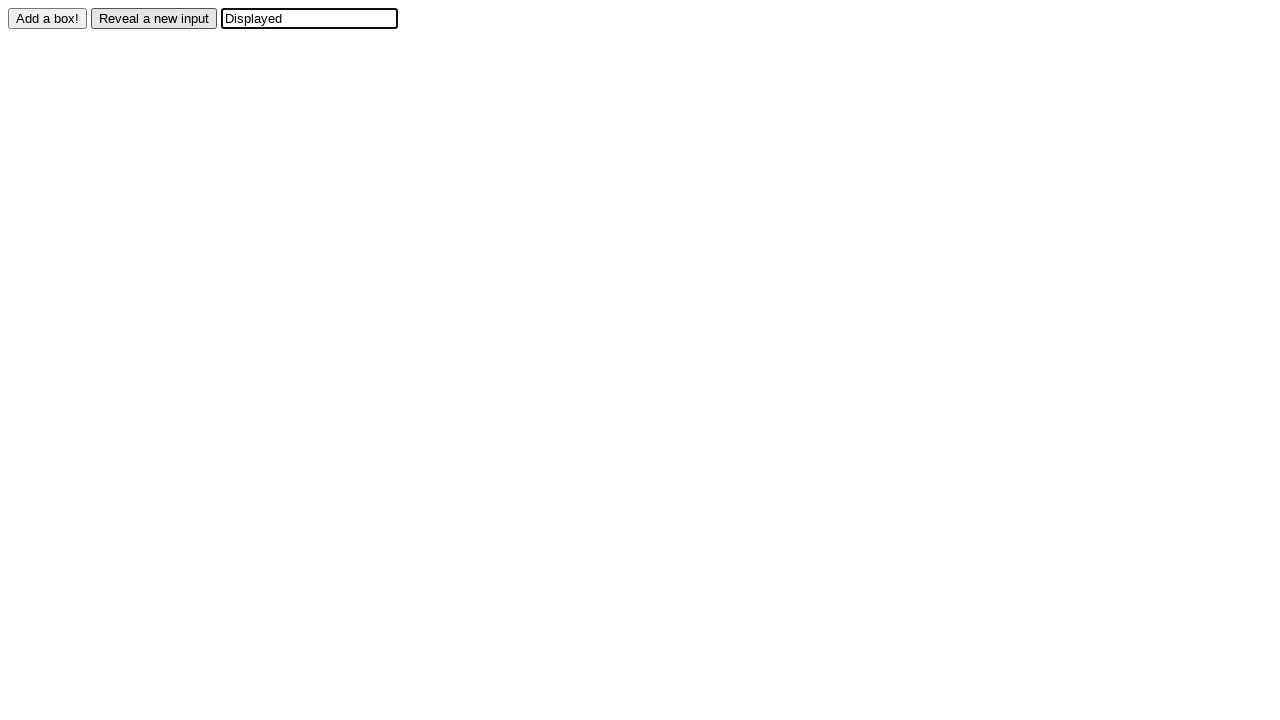